Fills out a registration form with first name, last name, and email, then submits and verifies successful registration message

Starting URL: http://suninjuly.github.io/registration1.html

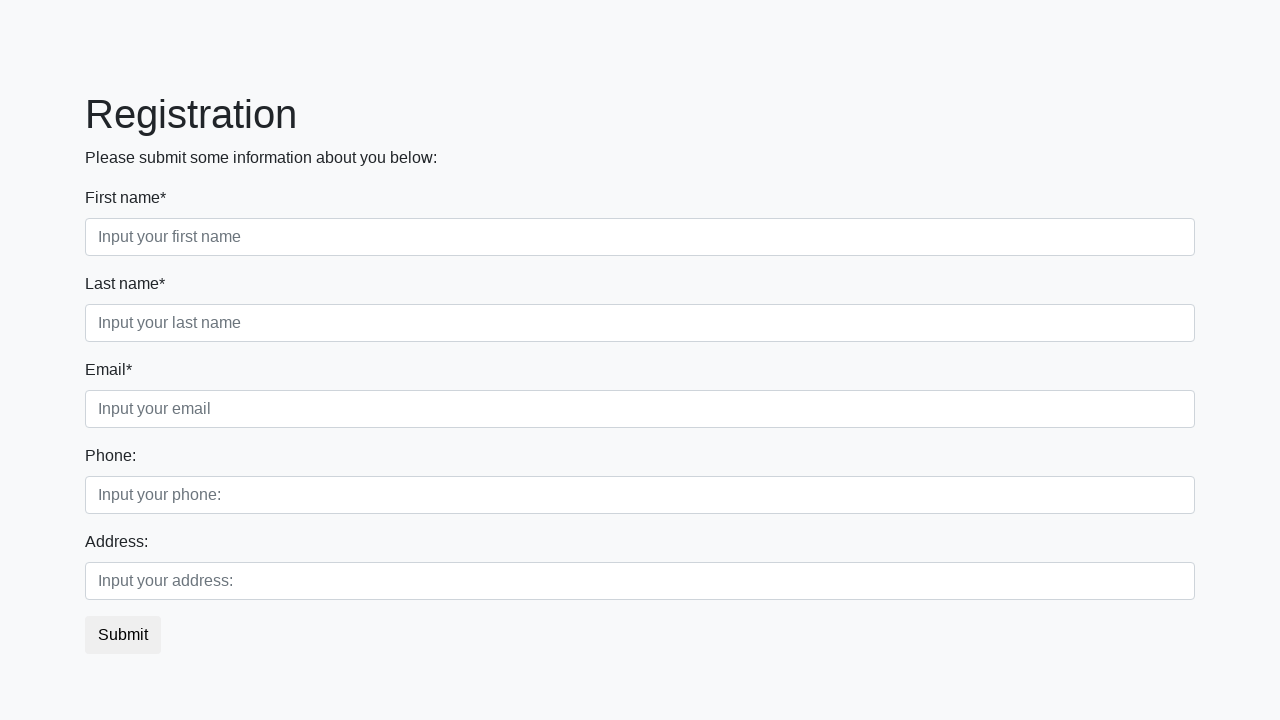

Filled first name field with 'Ivan' on .form-group.first_class input.form-control.first[required]
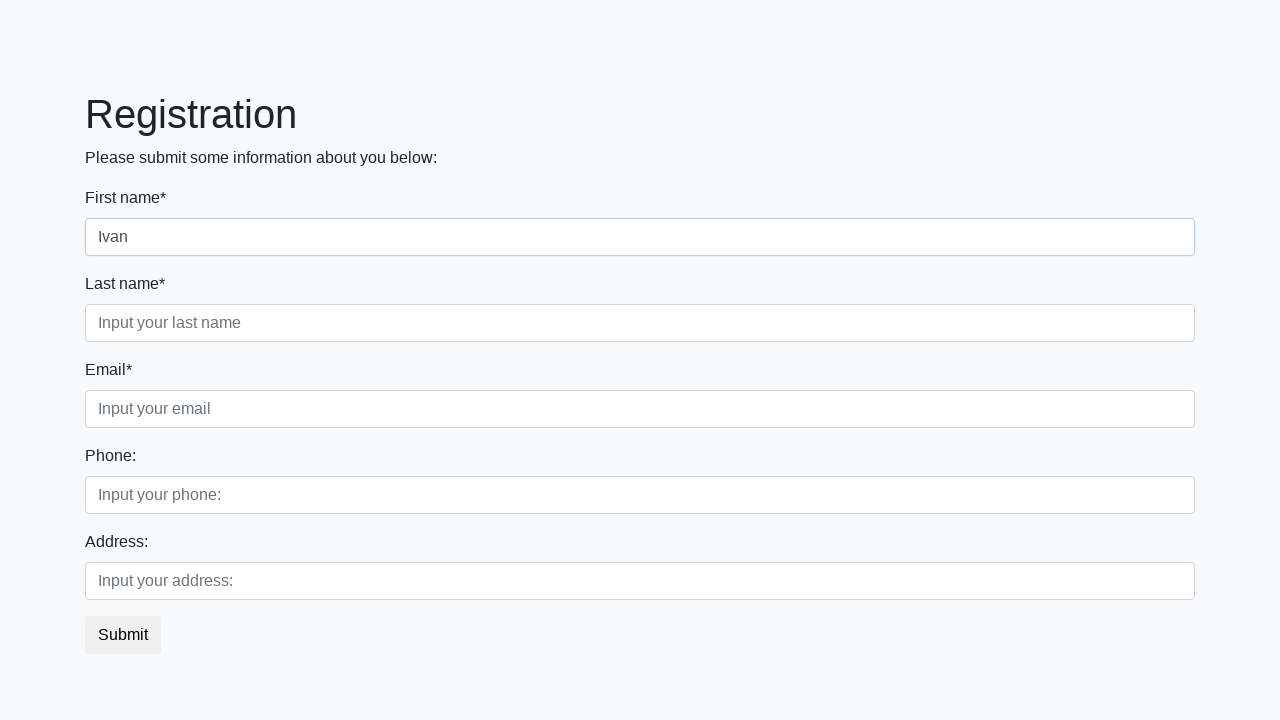

Filled last name field with 'Petrov' on .form-group.second_class input.form-control.second[required]
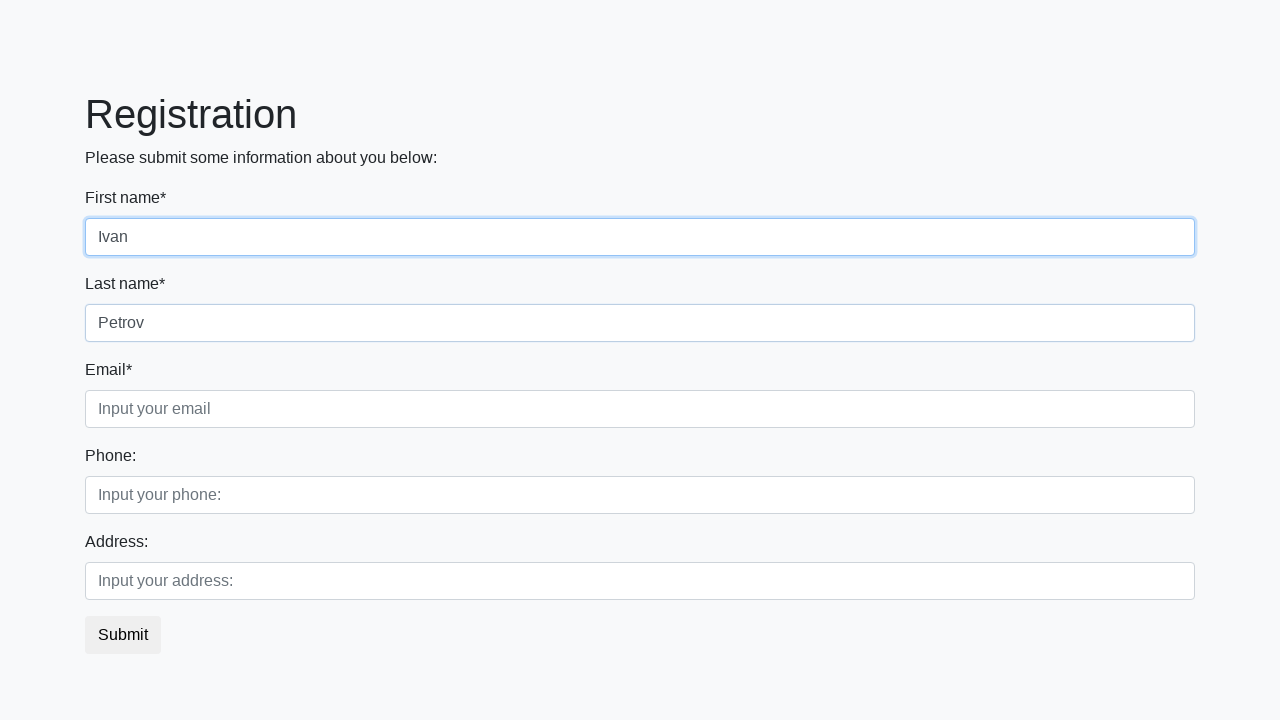

Filled email field with 'PetVan@kuku.ru' on .form-group.third_class input.form-control.third[required]
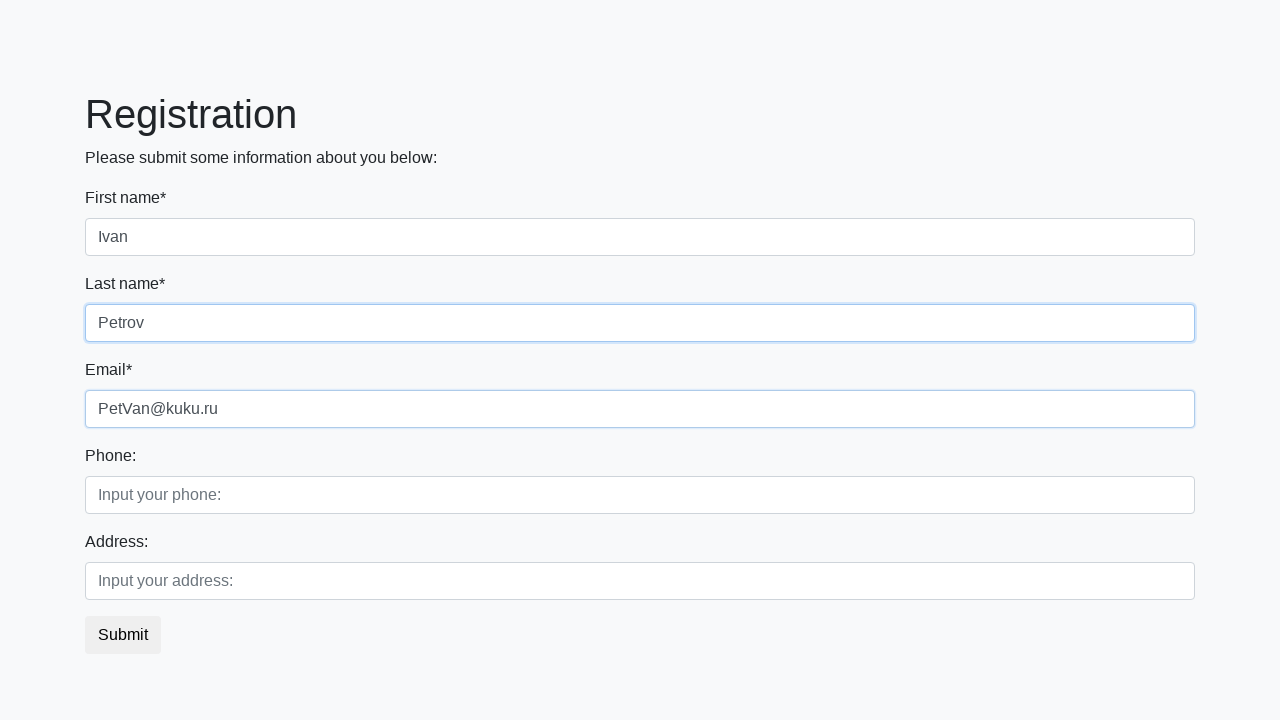

Clicked submit button to register at (123, 635) on button.btn
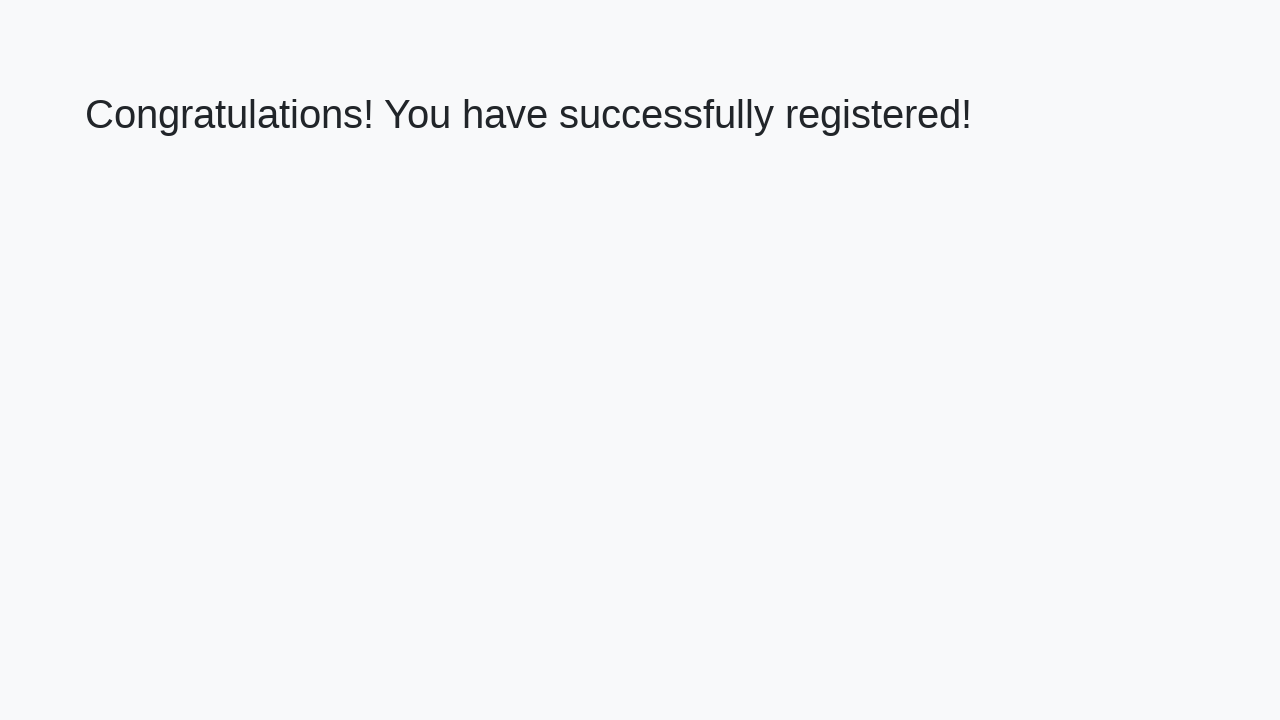

Success message heading appeared
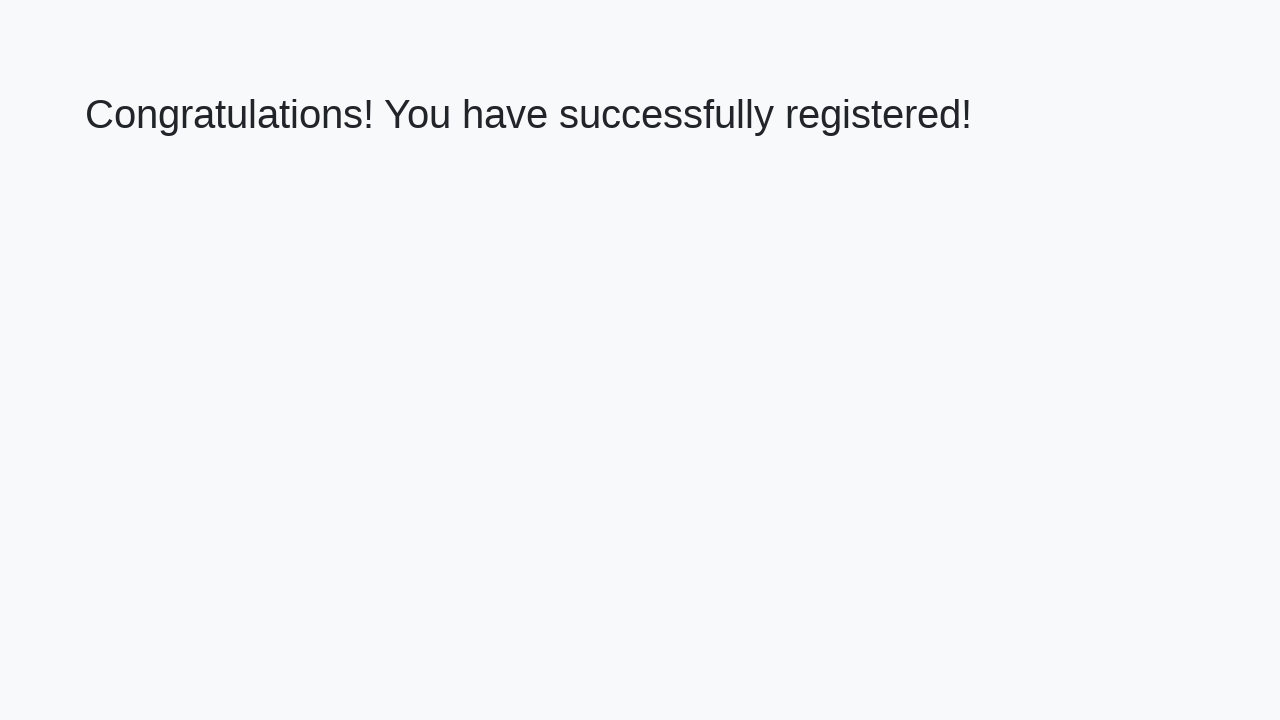

Retrieved success message text
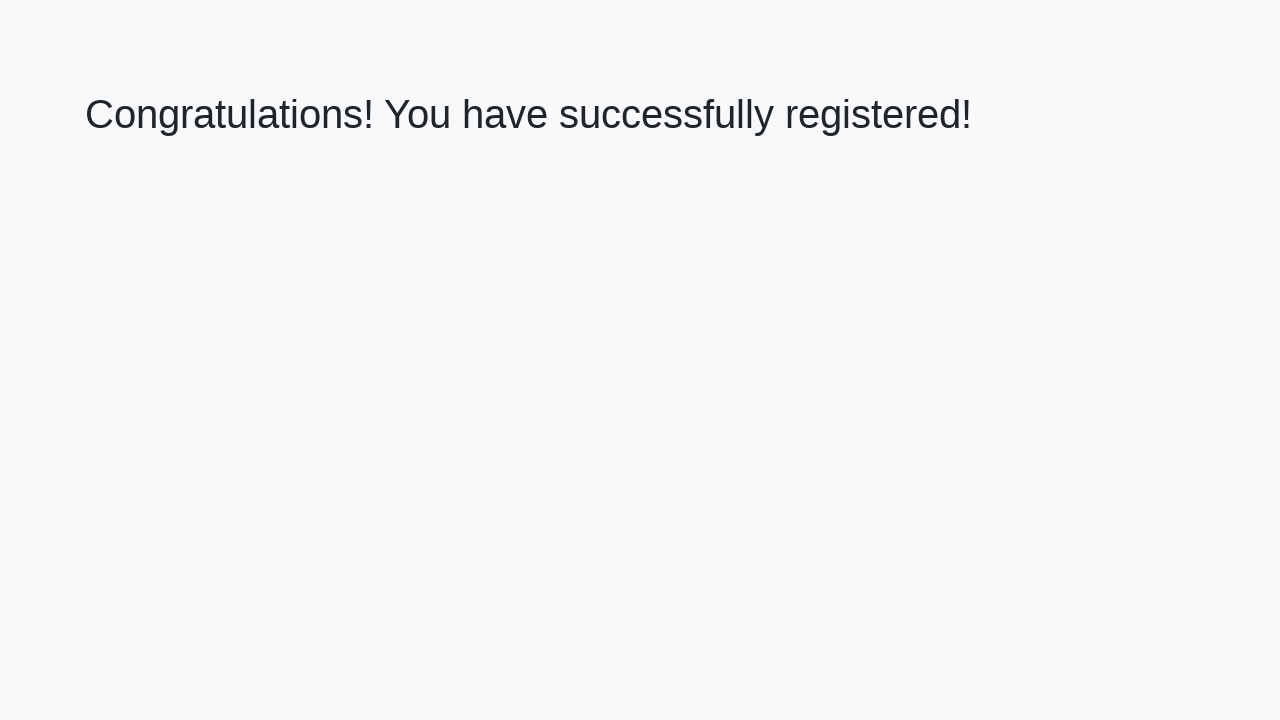

Verified success message: 'Congratulations! You have successfully registered!'
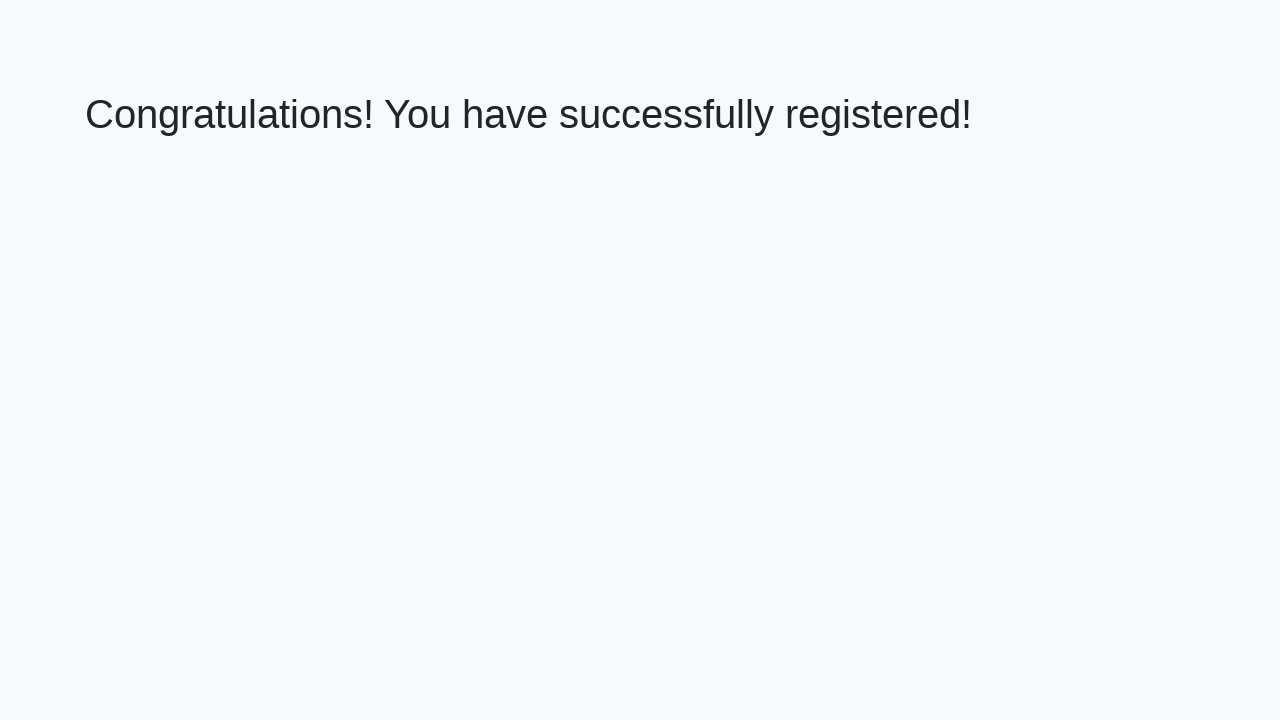

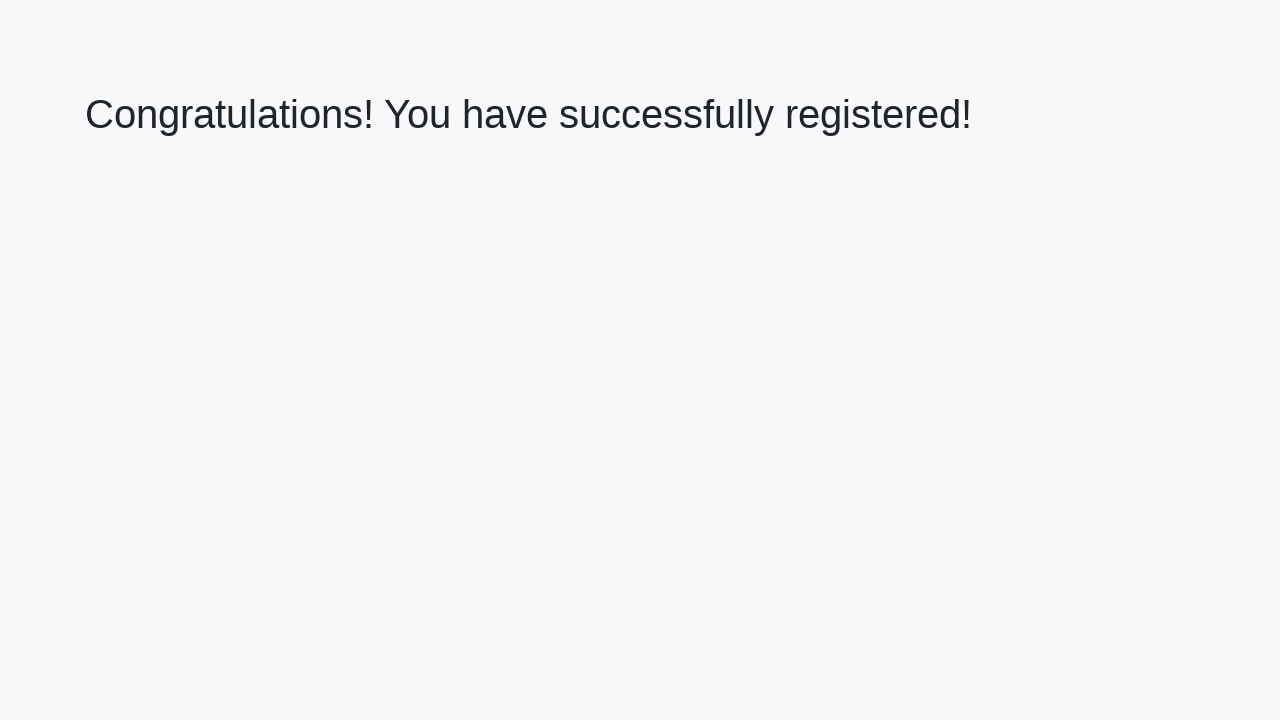